Tests opening a new browser window functionality by navigating to one page, opening a new window, then navigating to a different page in that new window, and verifying two windows are open.

Starting URL: http://the-internet.herokuapp.com/windows

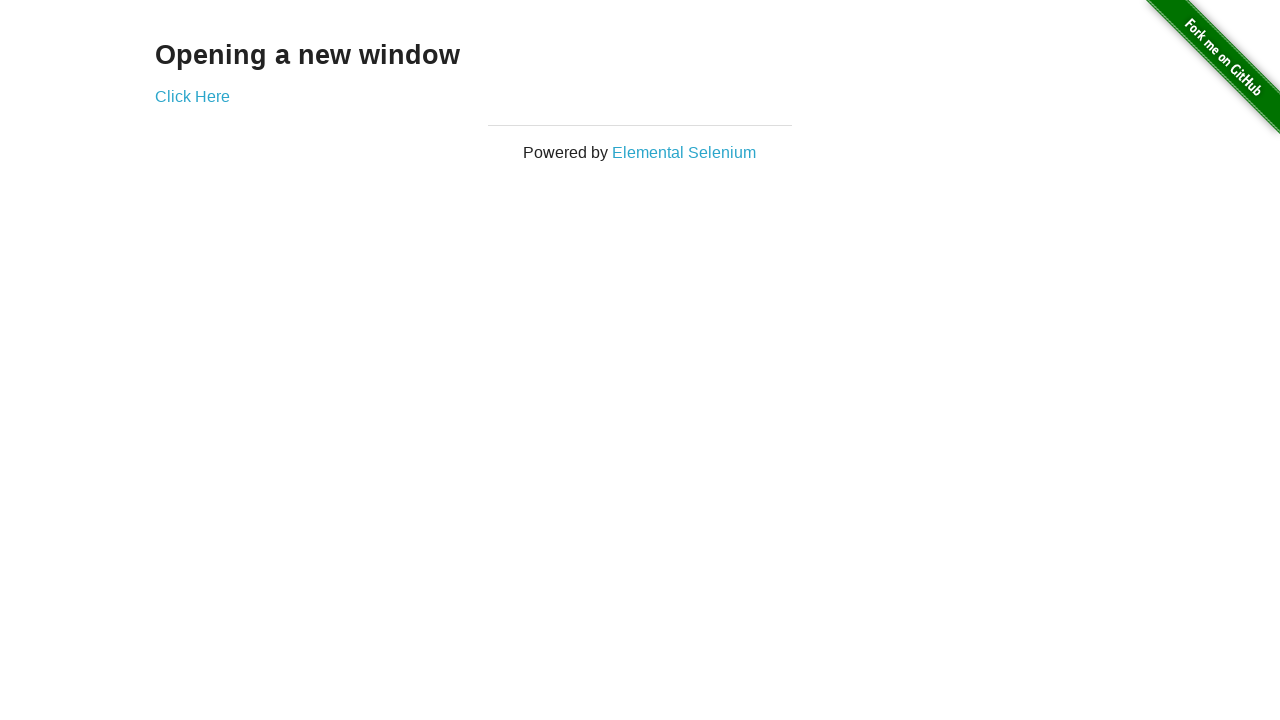

Opened a new browser window/page
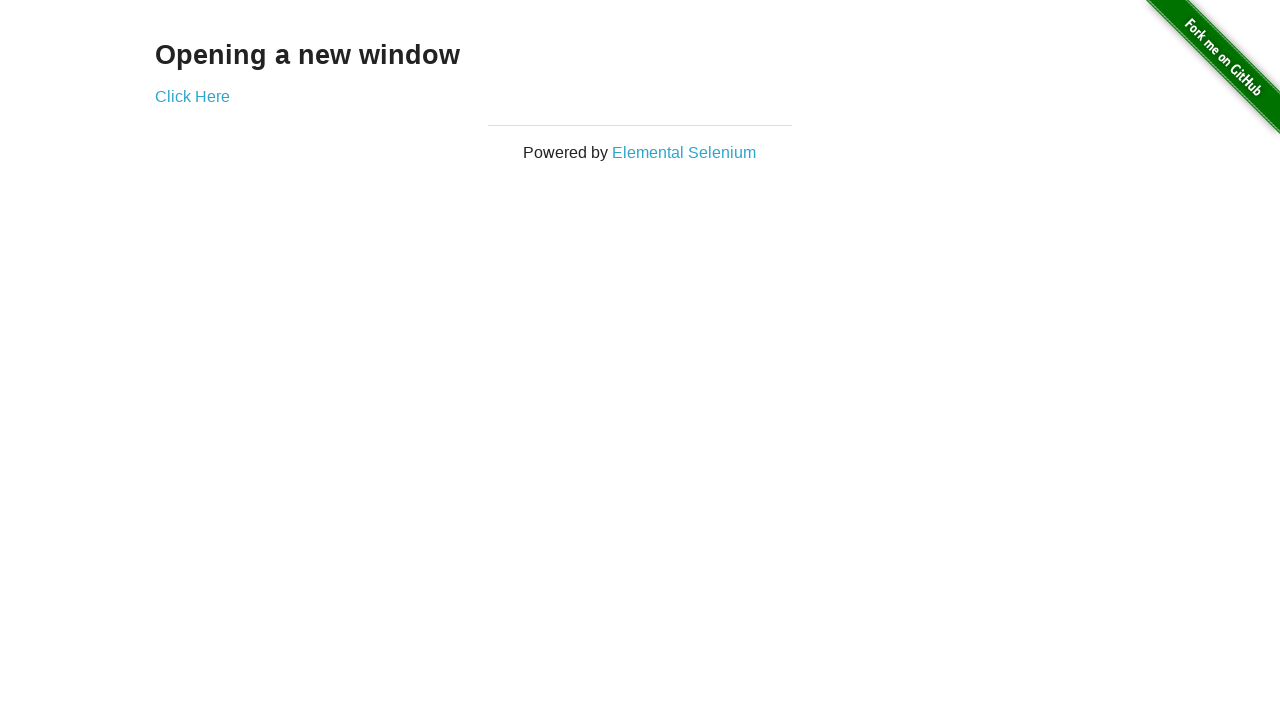

Navigated to typos page in new window
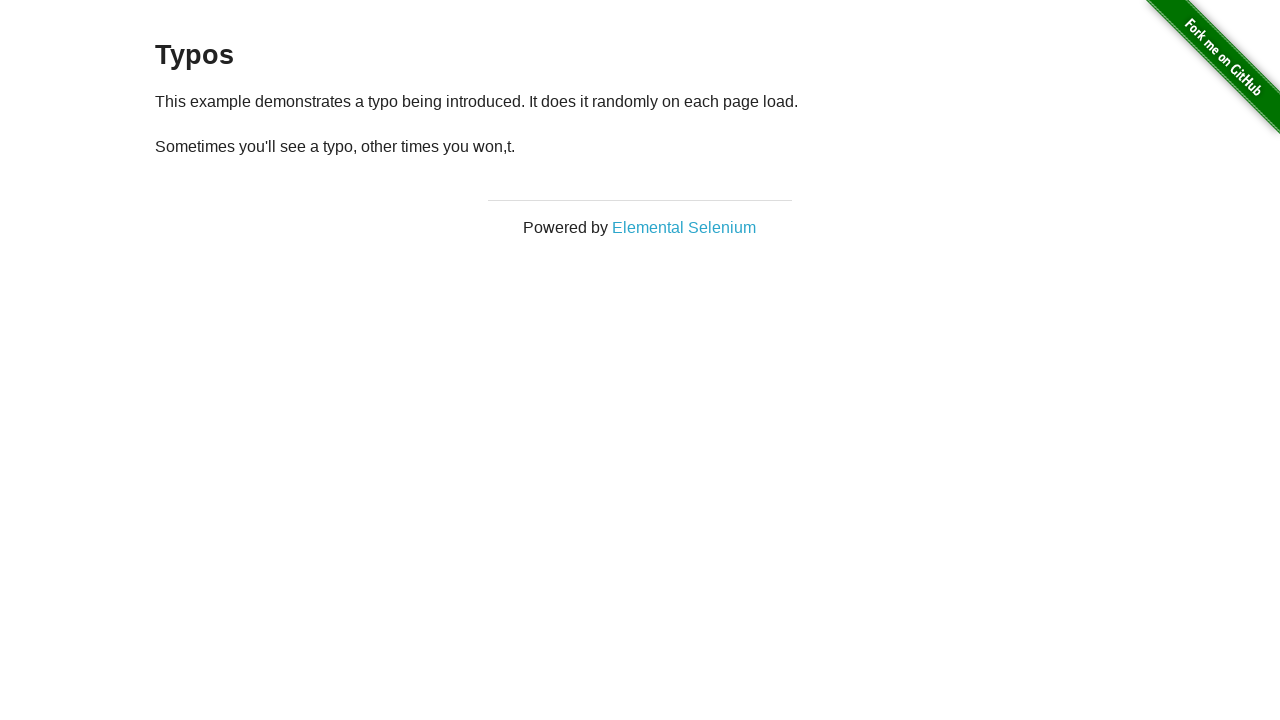

New window page loaded (domcontentloaded)
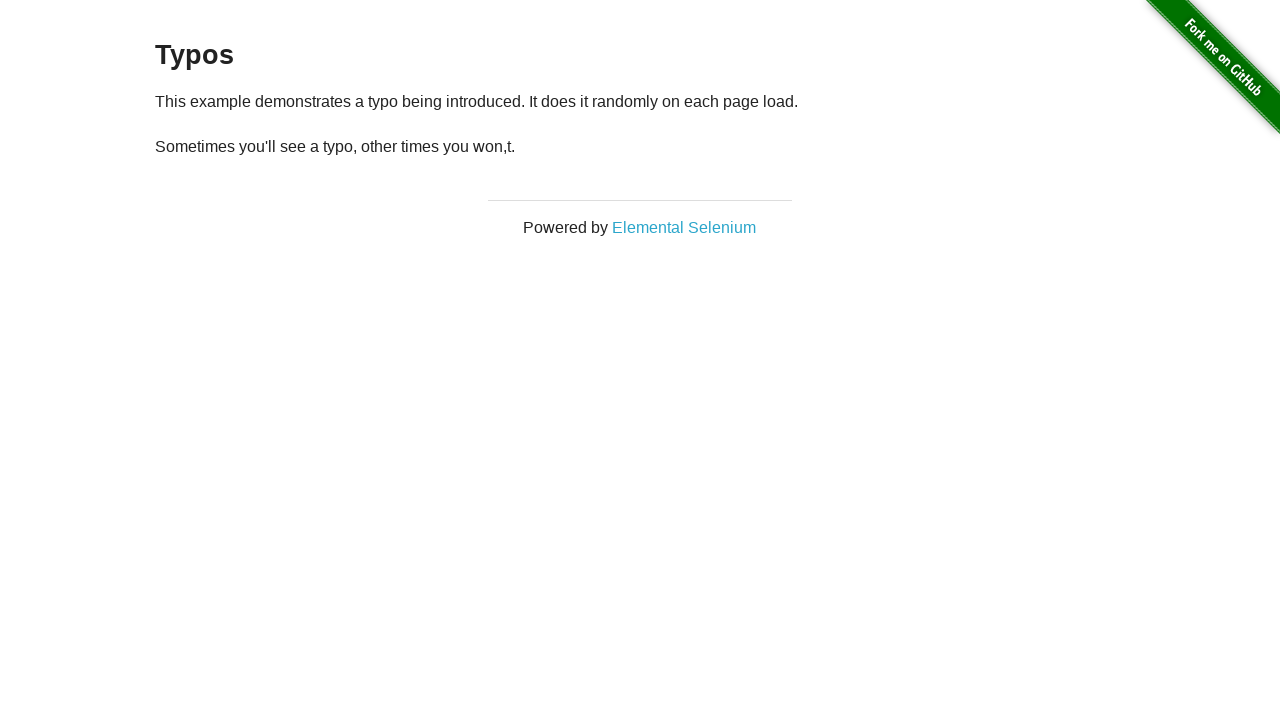

Verified that 2 windows/pages are open in the context
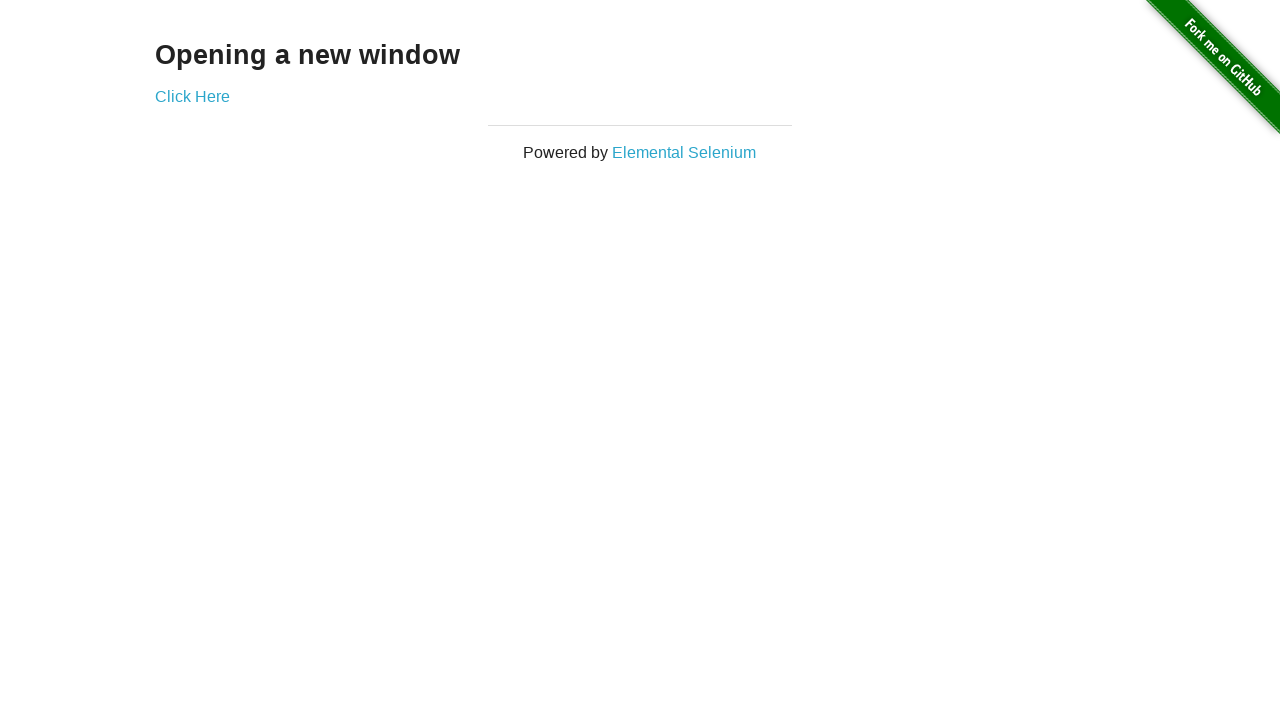

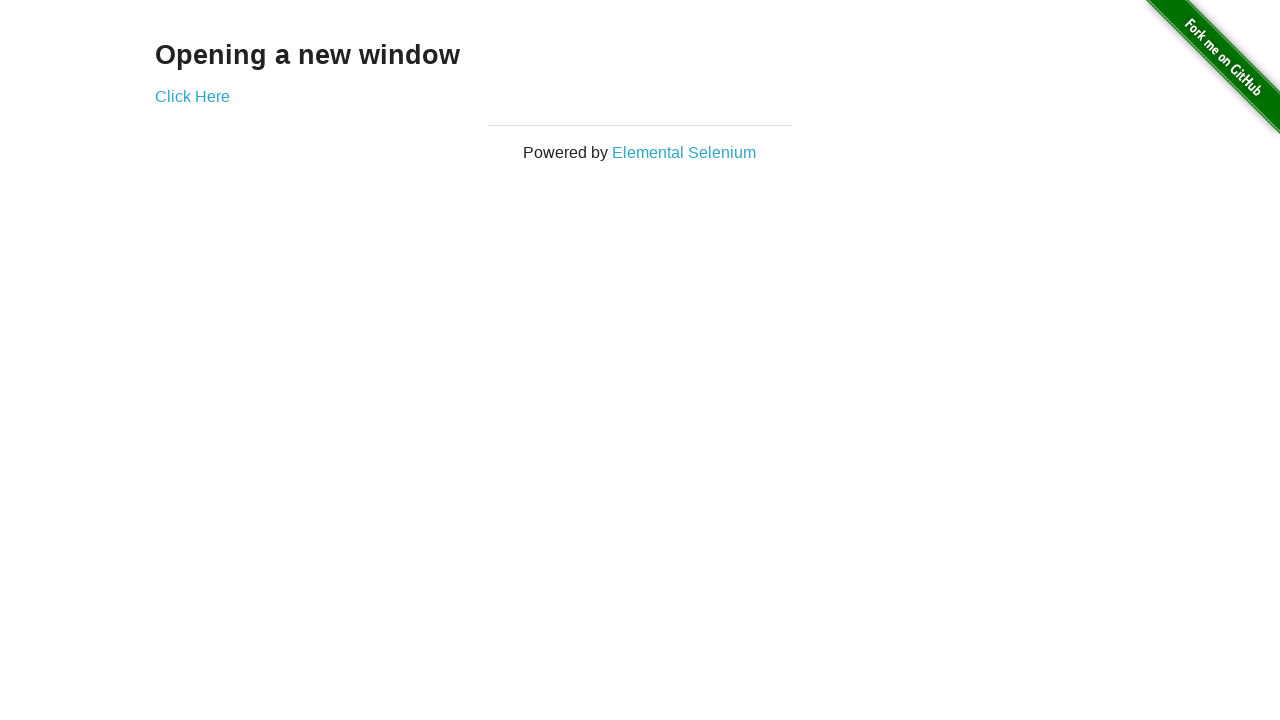